Tests range slider manipulation using keyboard arrow keys

Starting URL: https://www.selenium.dev/selenium/web/web-form.html

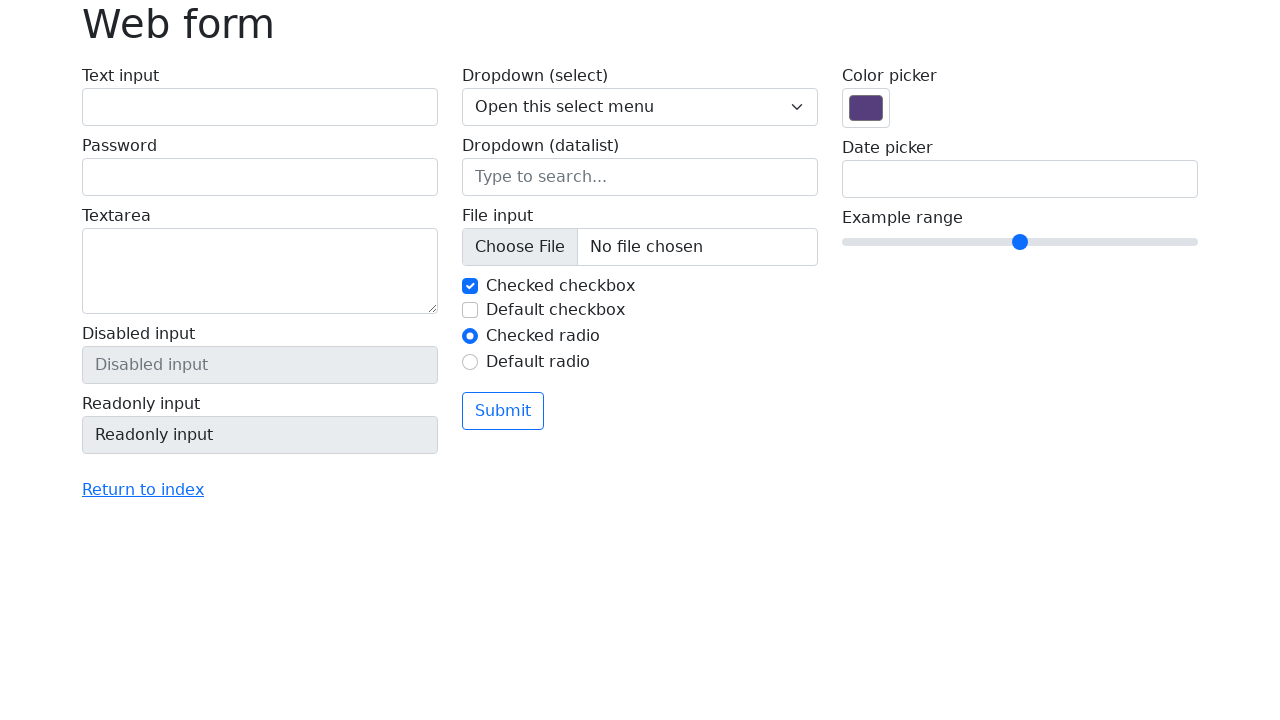

Located range slider element with name 'my-range'
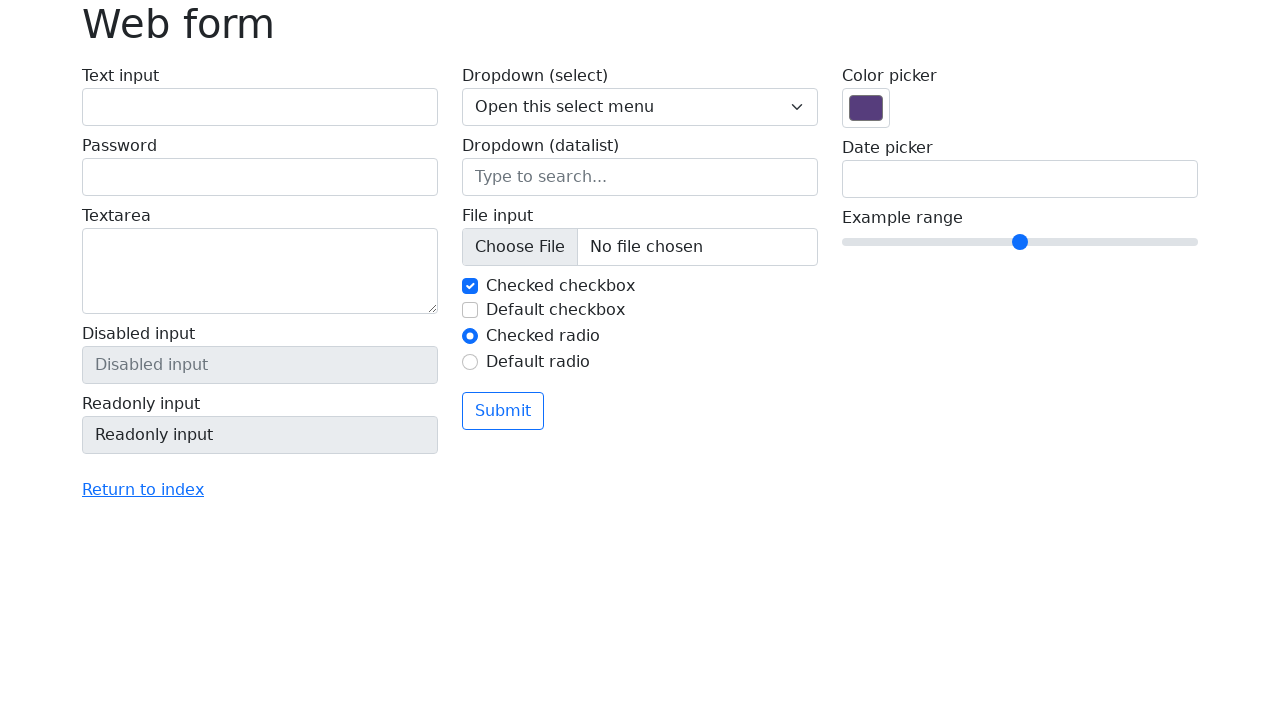

Focused on range slider on input[name='my-range']
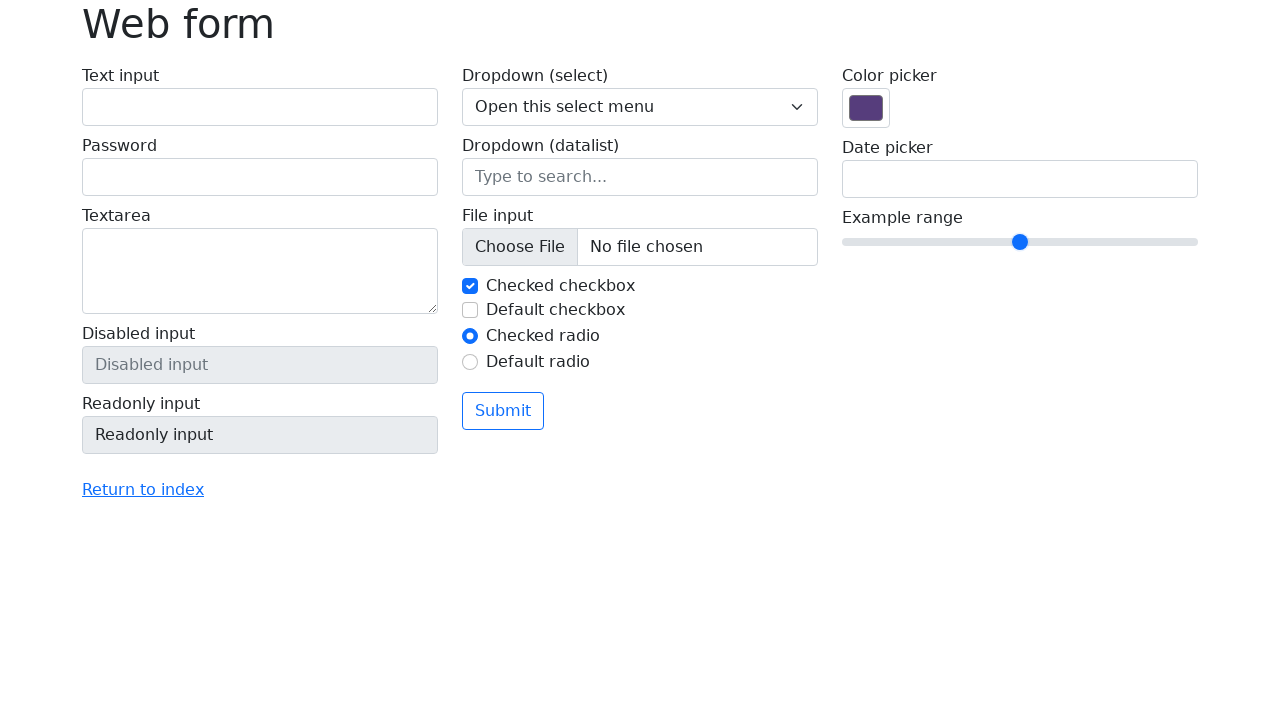

Pressed ArrowLeft key on range slider (1st press) on input[name='my-range']
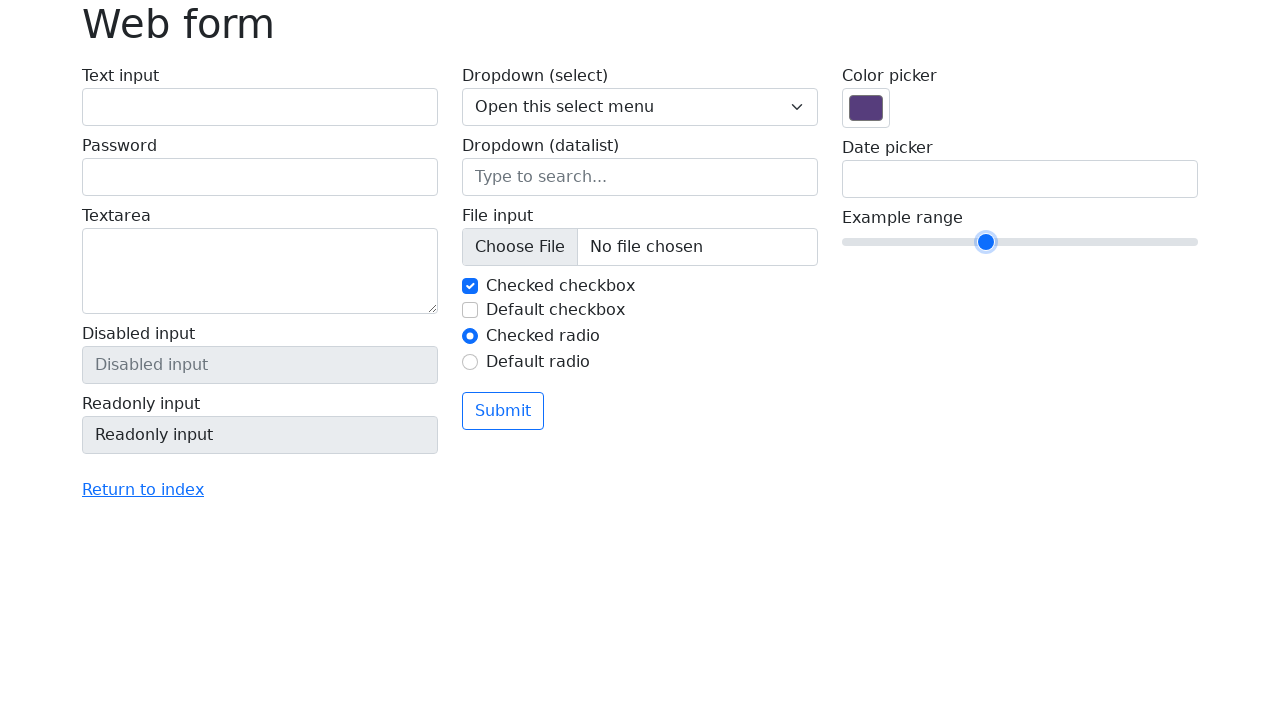

Pressed ArrowLeft key on range slider (2nd press) on input[name='my-range']
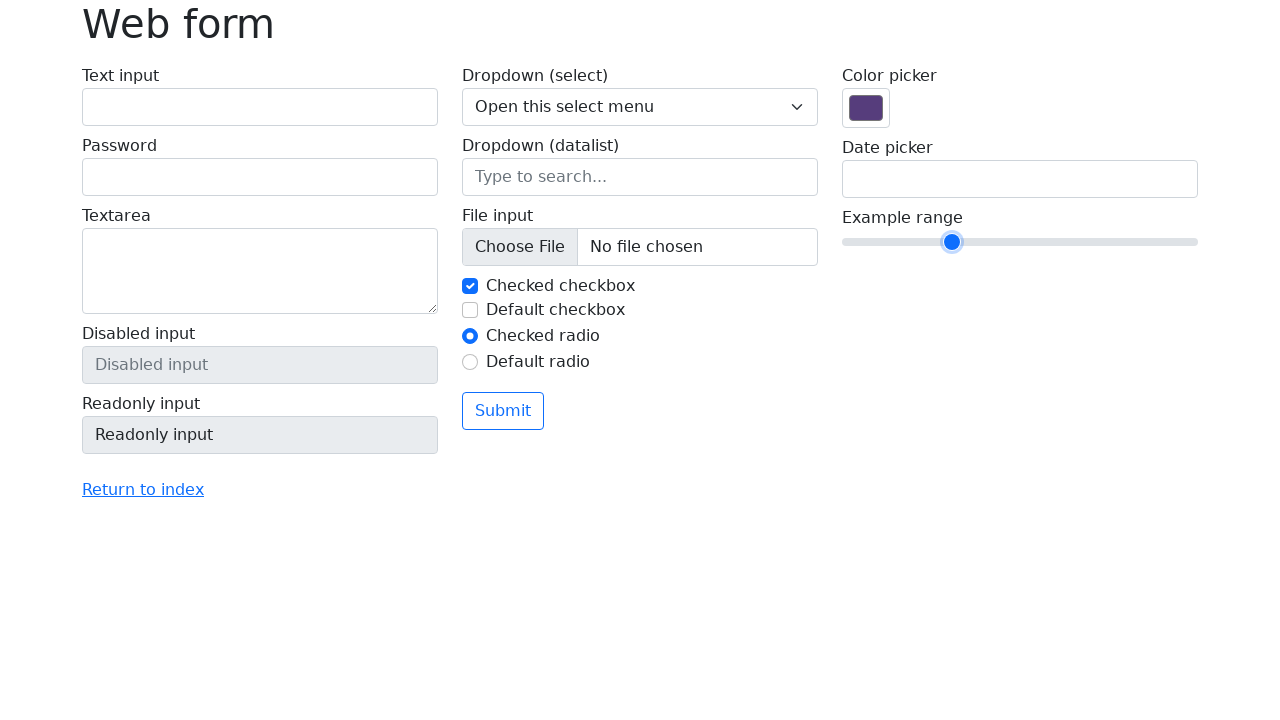

Pressed ArrowLeft key on range slider (3rd press) on input[name='my-range']
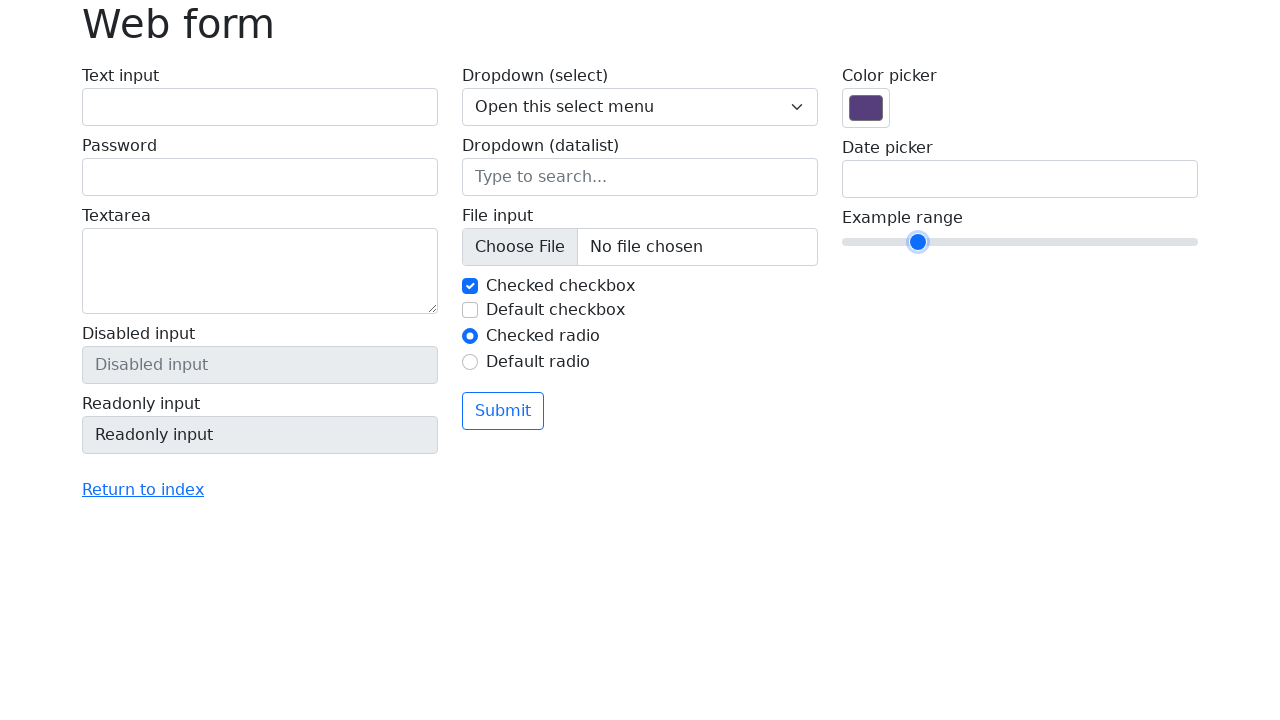

Pressed ArrowLeft key on range slider (4th press) on input[name='my-range']
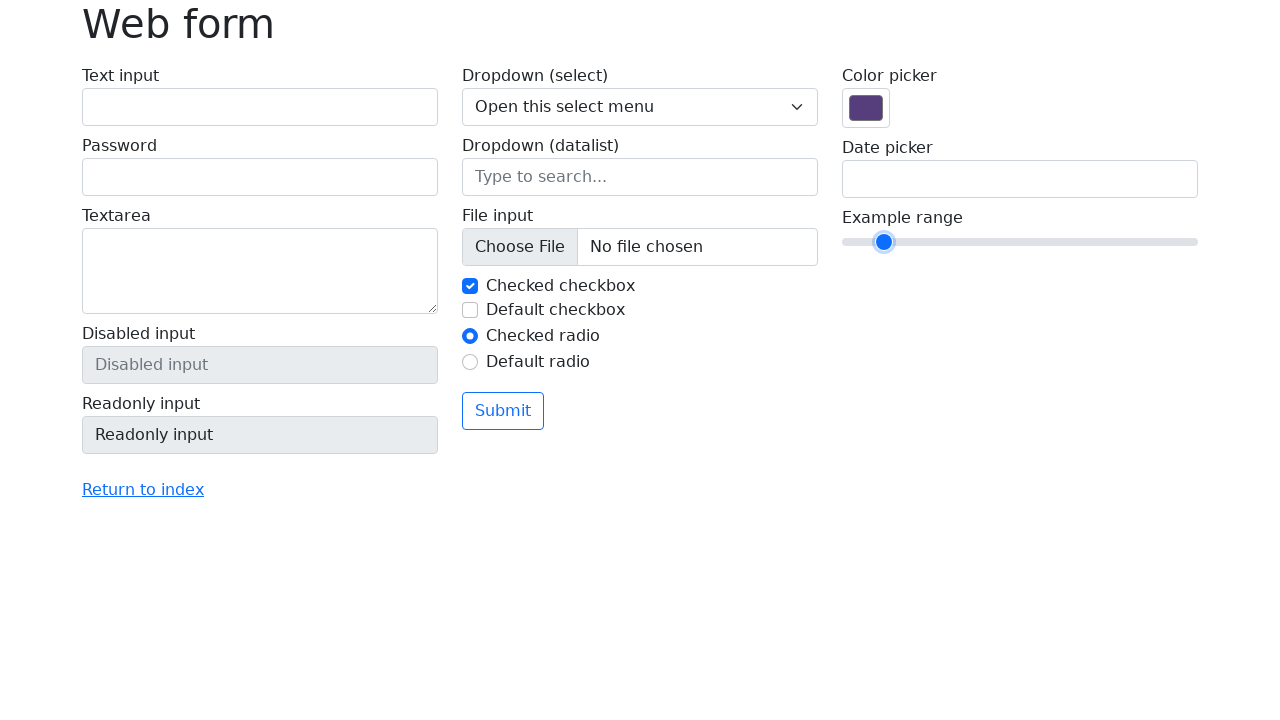

Retrieved current range slider value
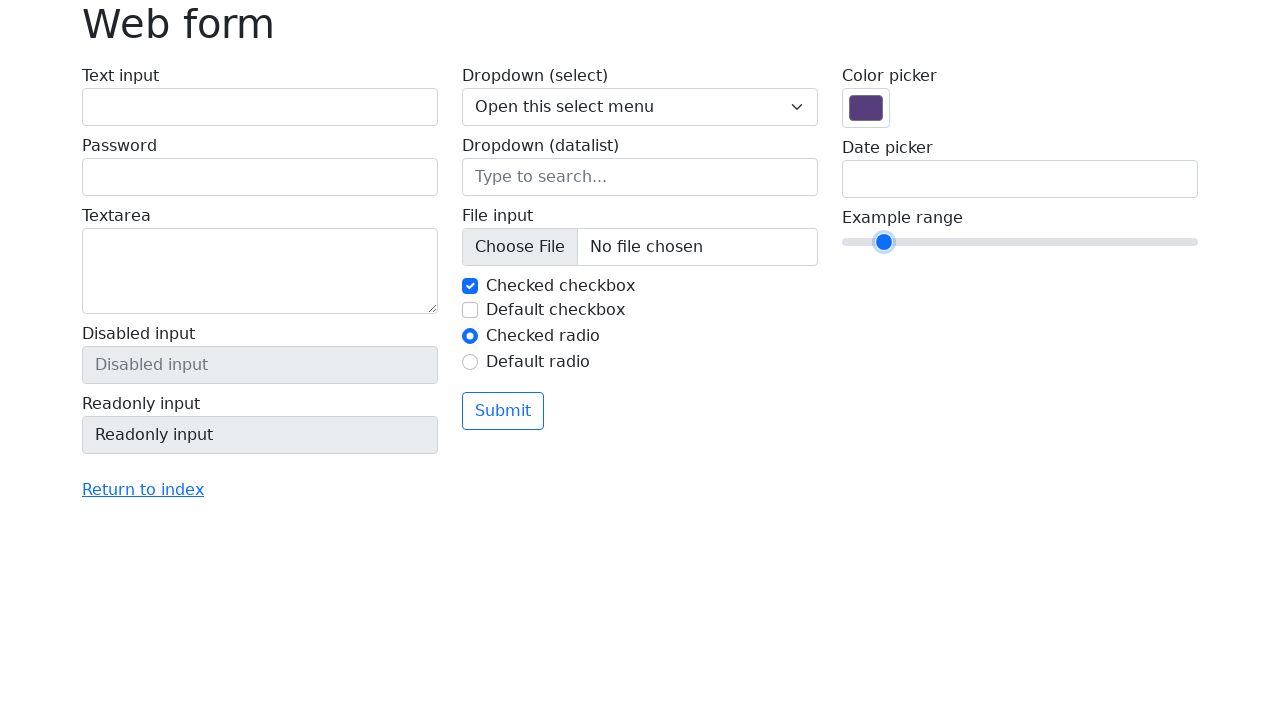

Verified range slider value is '1'
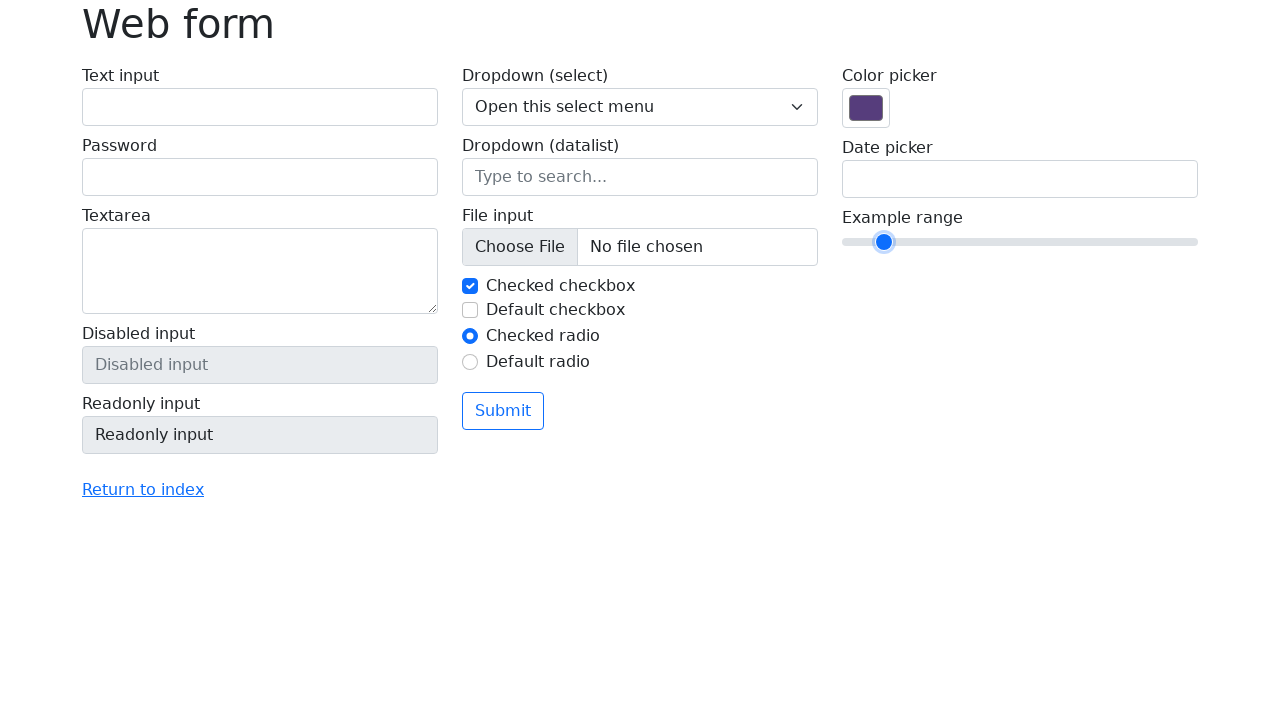

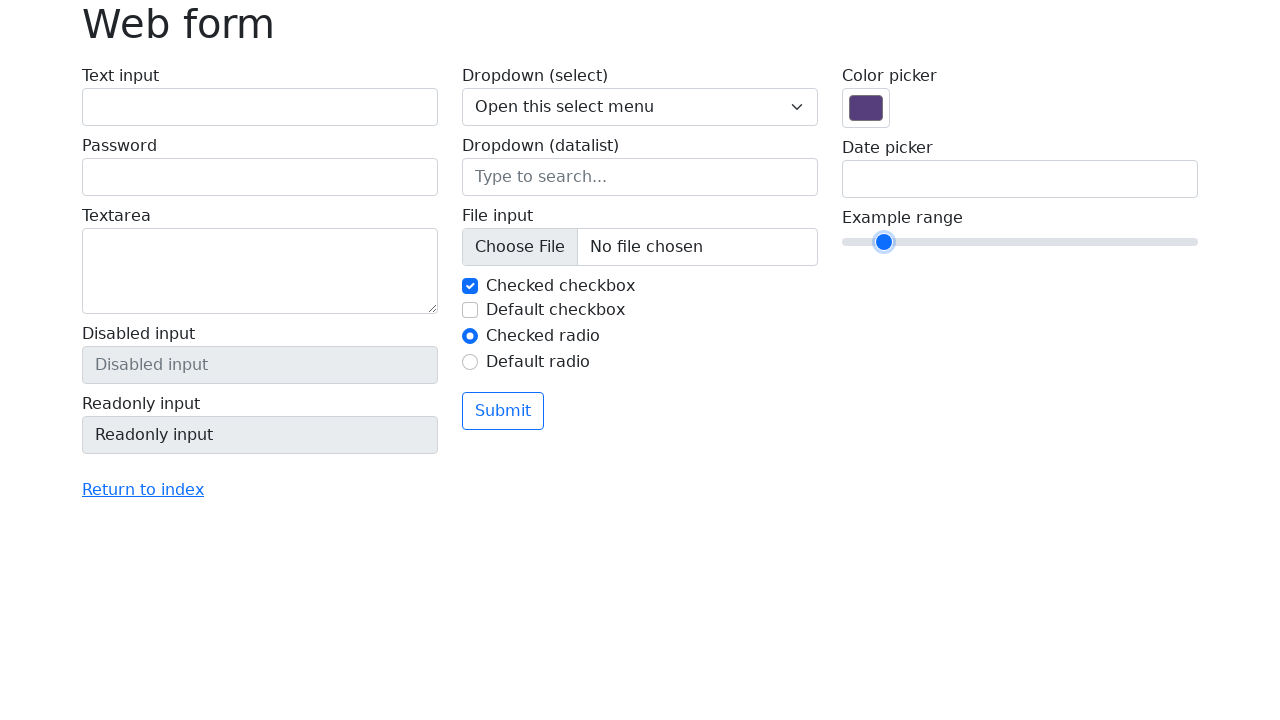